Navigates to AutomationTalks website and verifies the page title

Starting URL: https://automationtalks.com/

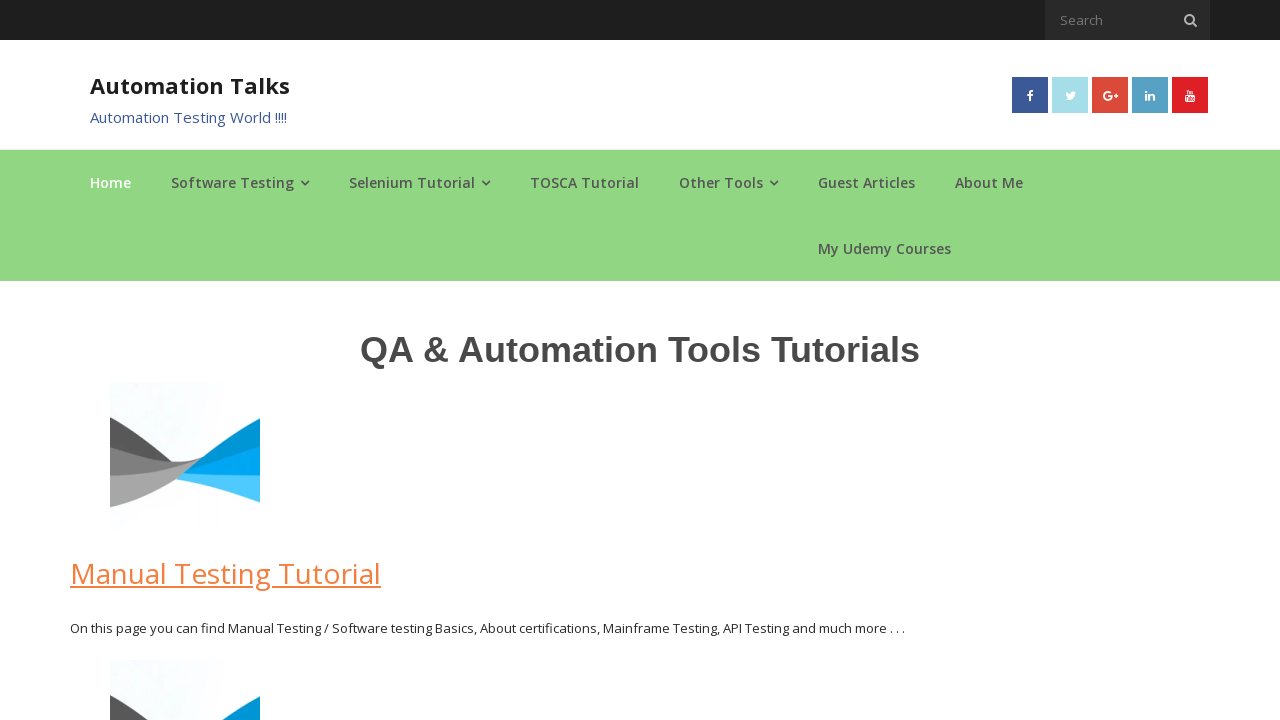

Navigated to AutomationTalks website
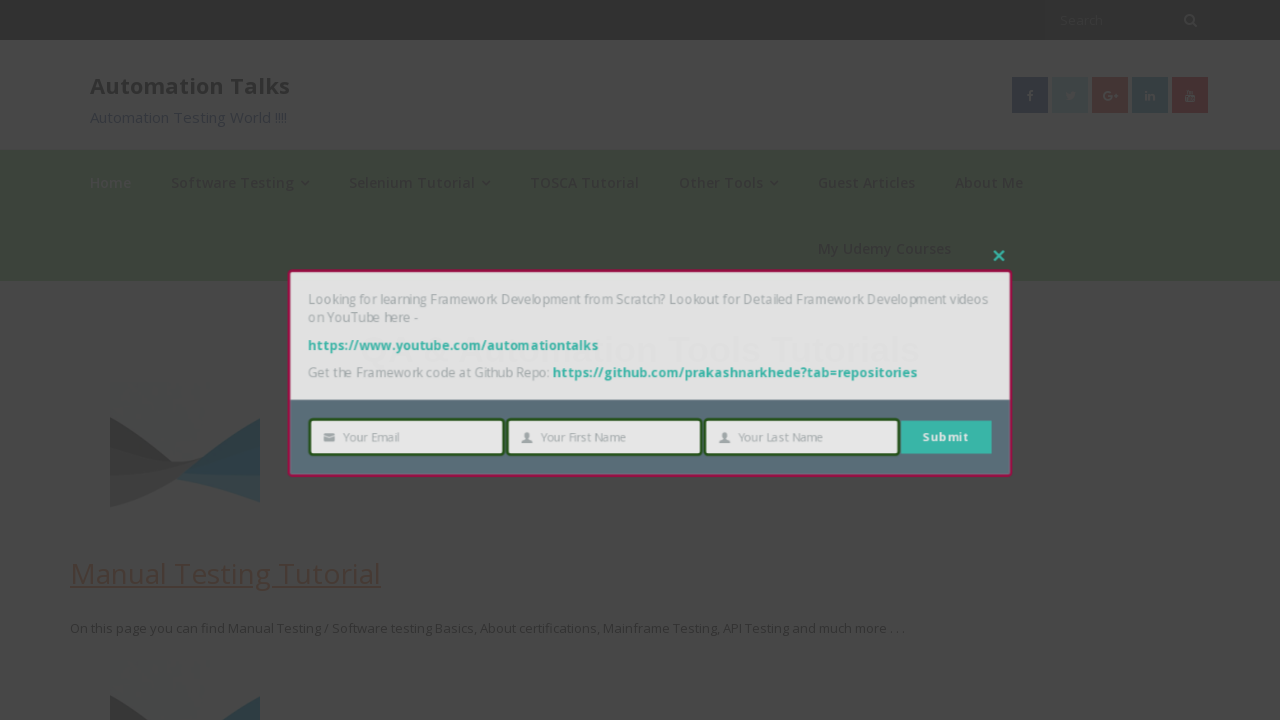

Retrieved page title
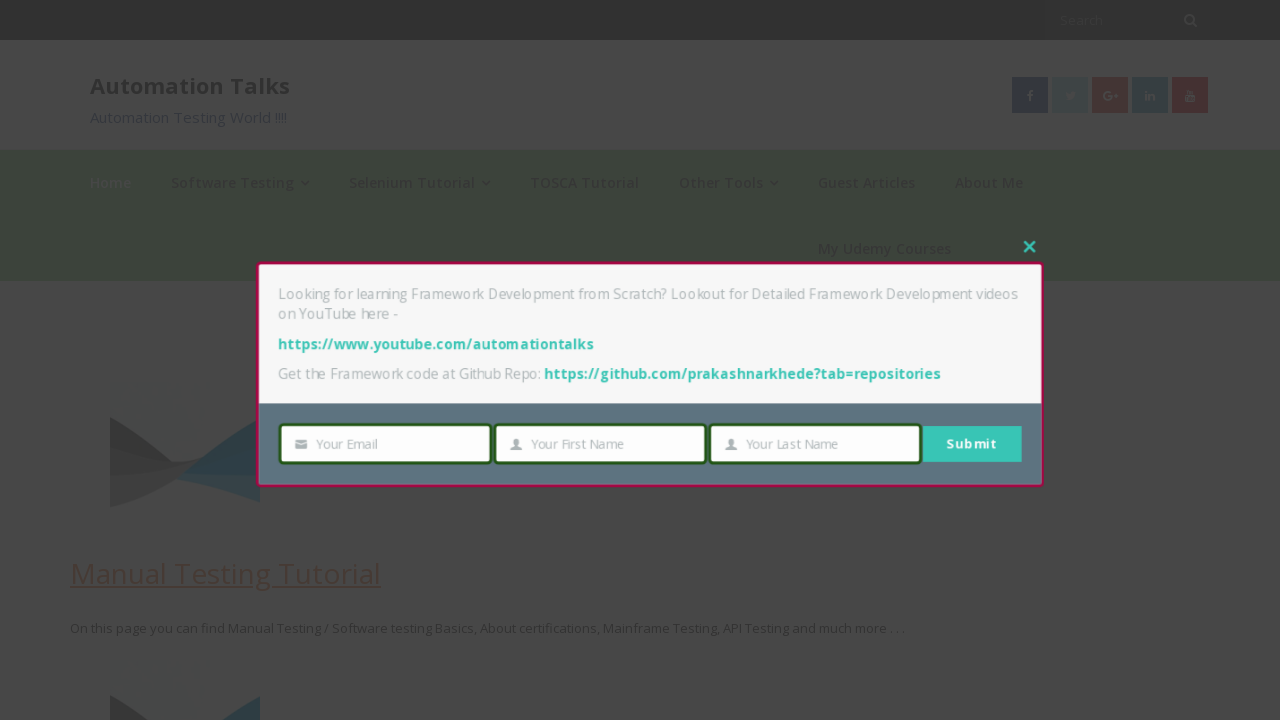

Verified page title is 'AutomationTalks - Learn Automation Testing'
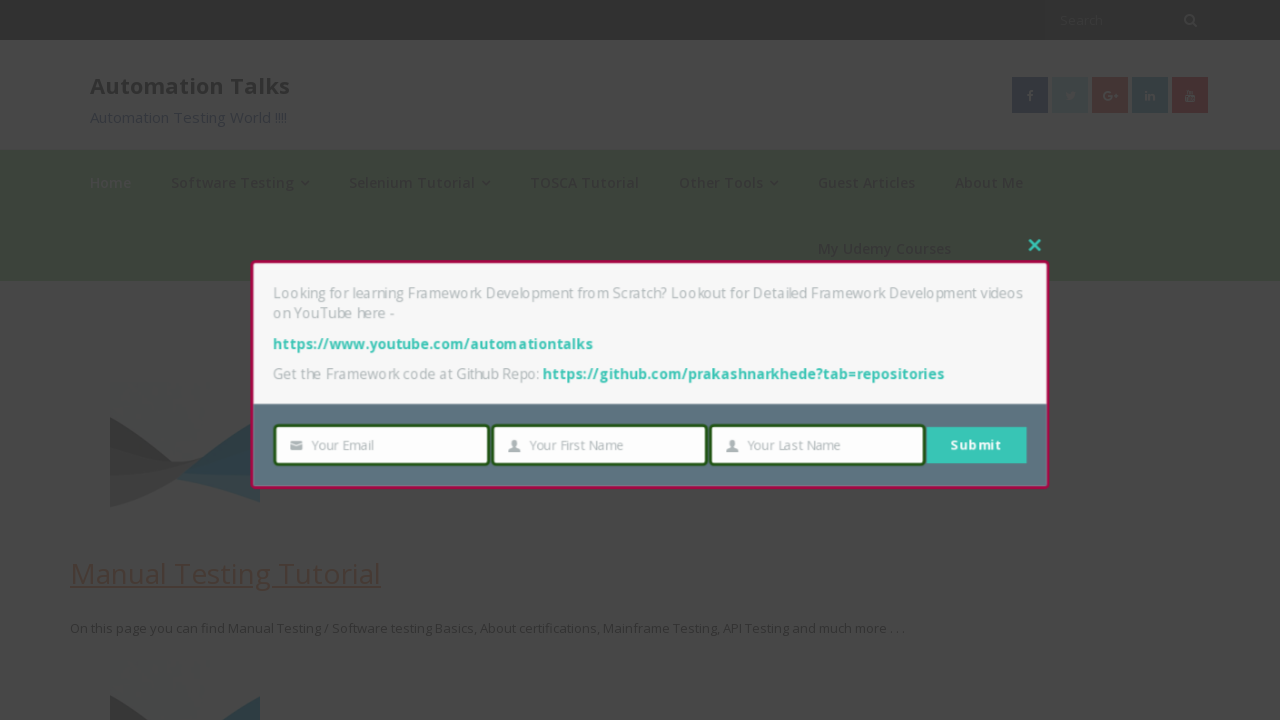

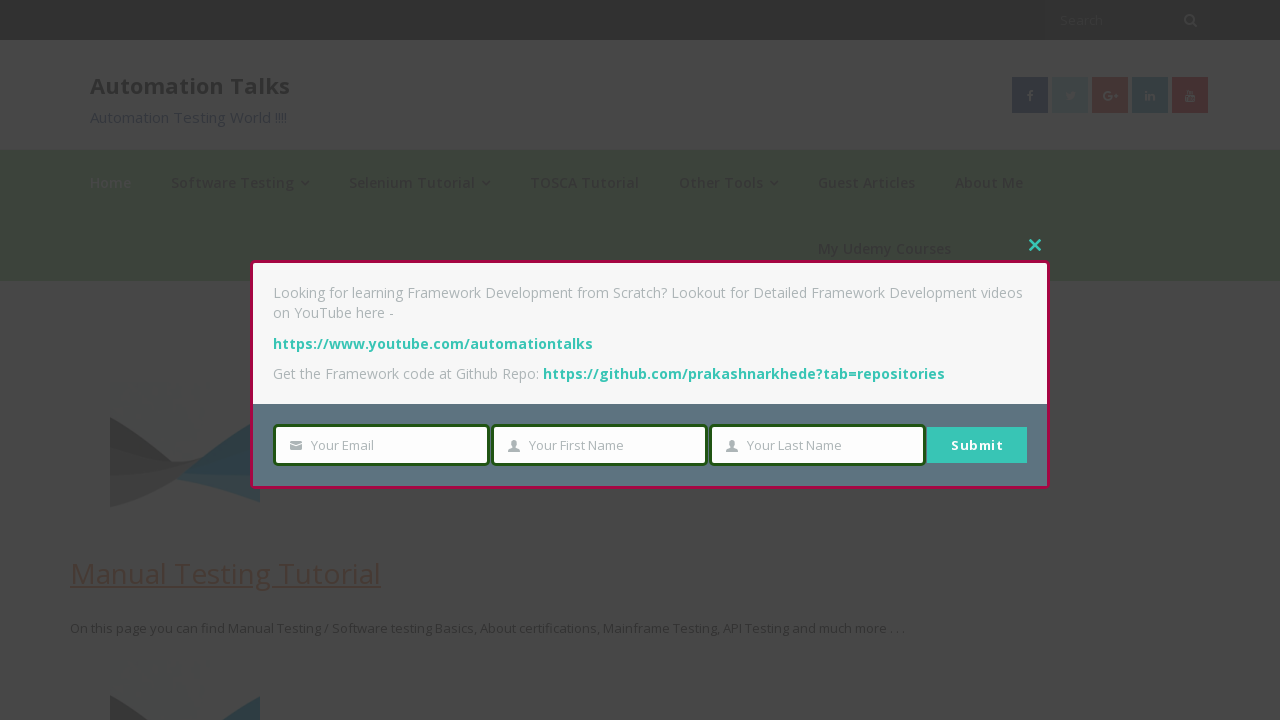